Tests dropdown selection functionality on OrangeHRM contact sales form by selecting a country from the dropdown menu

Starting URL: https://www.orangehrm.com/en/contact-sales/

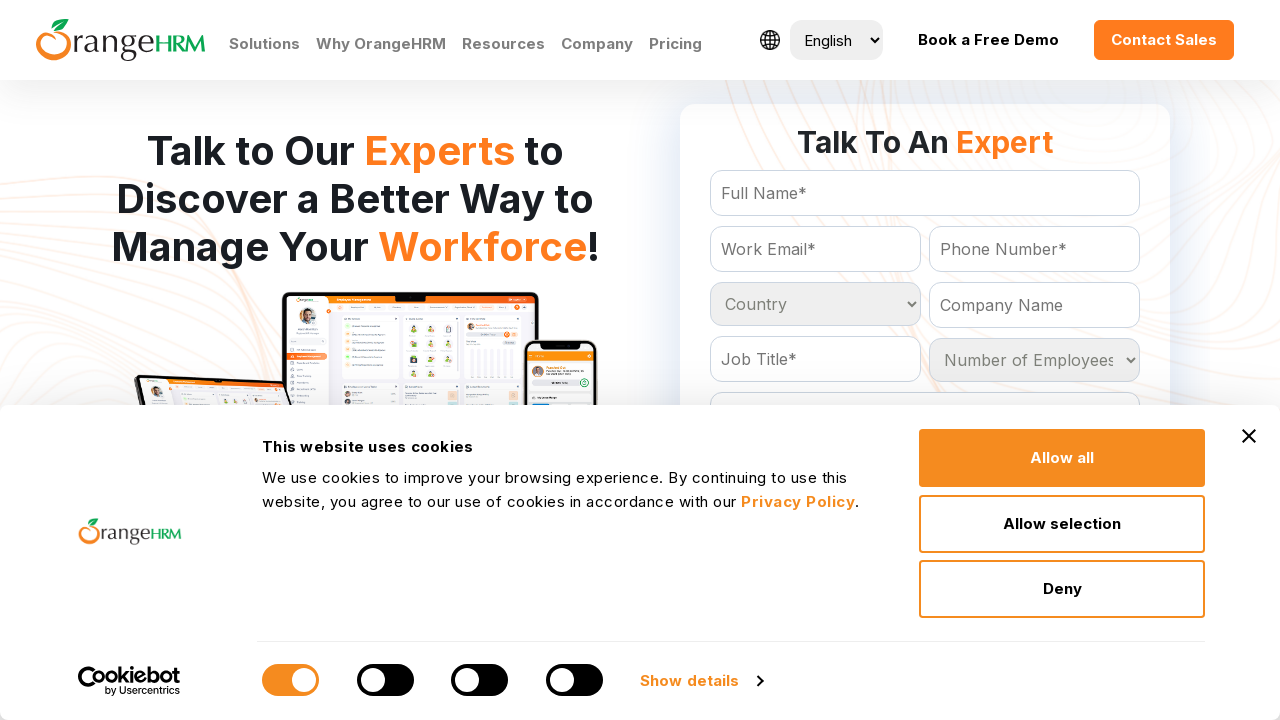

Waited 3 seconds for page and dropdown to load
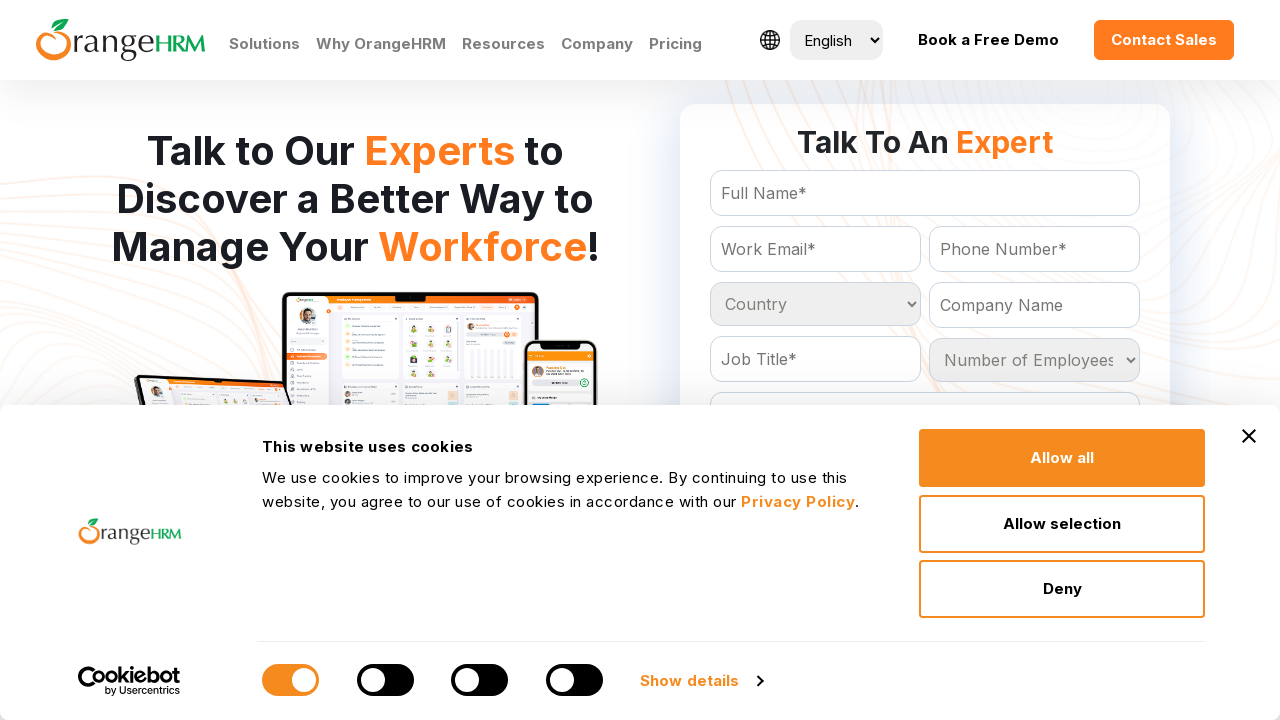

Selected 'Brazil' from country dropdown on OrangeHRM contact sales form on #Form_getForm_Country
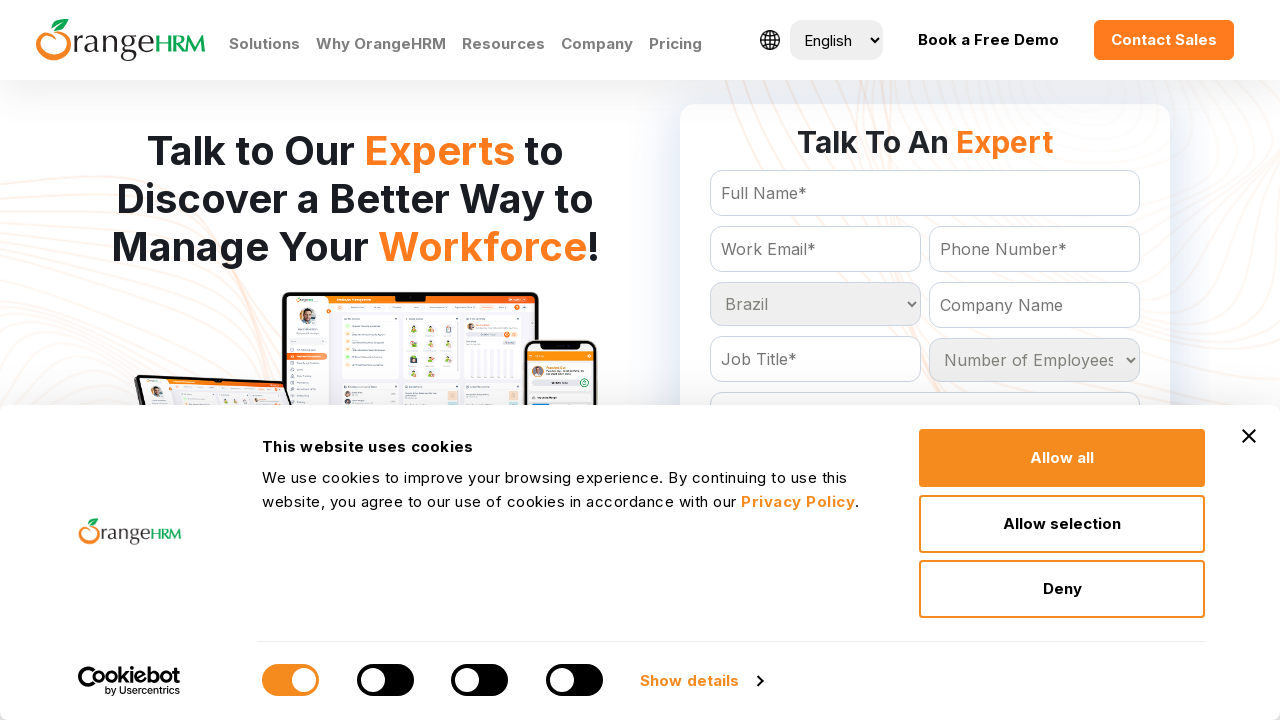

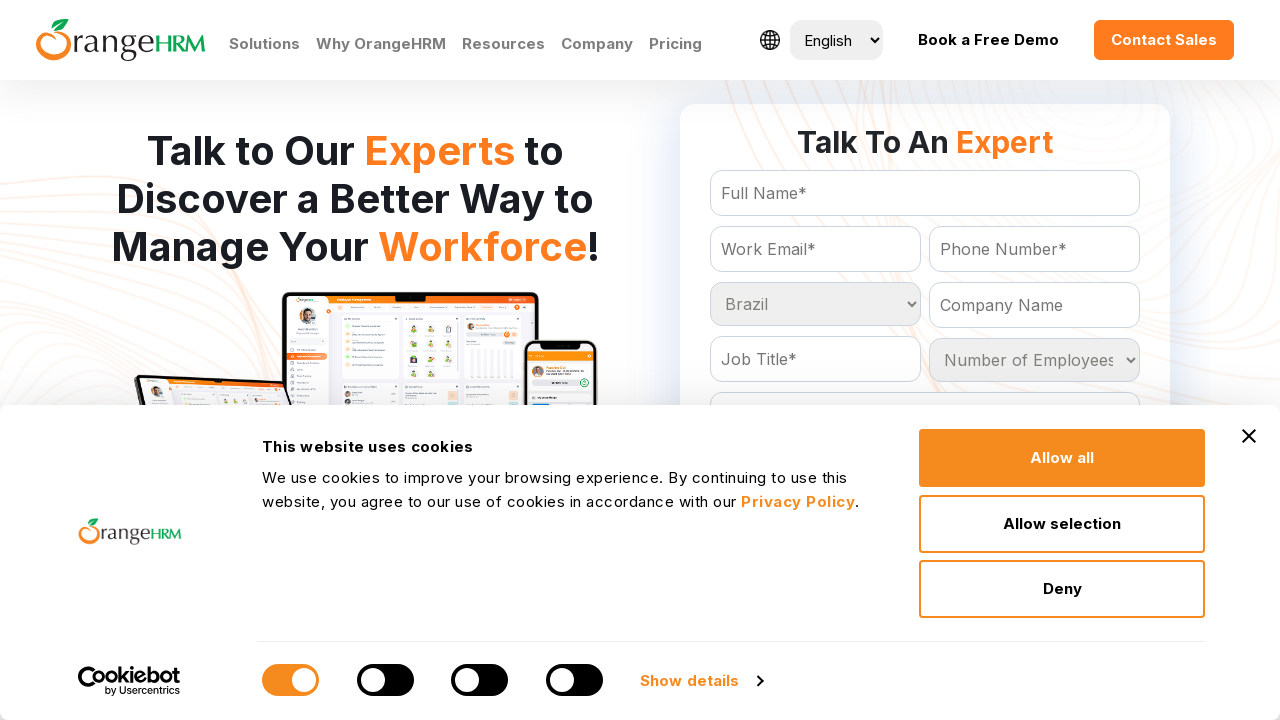